Demonstrates various Selenium locator strategies on Gmail's login page, ultimately clicking on a "Learn more" link using partial link text

Starting URL: https://www.gmail.com/

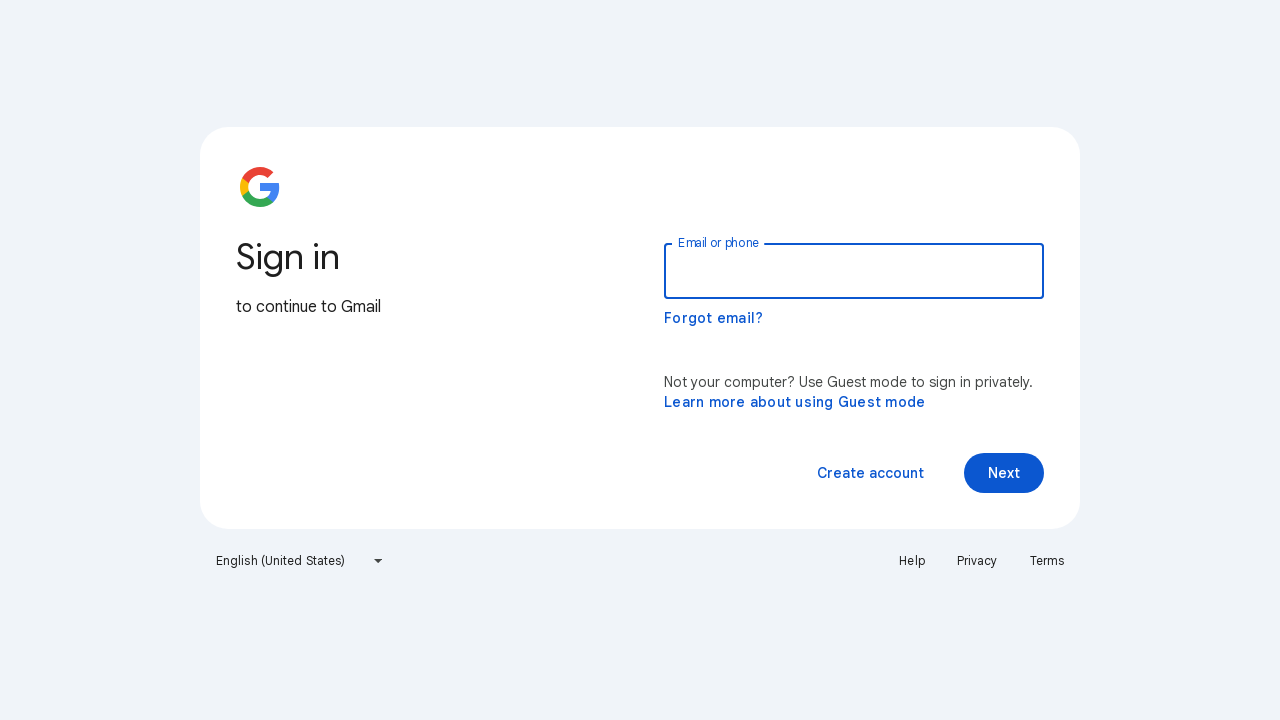

Navigated to Gmail login page
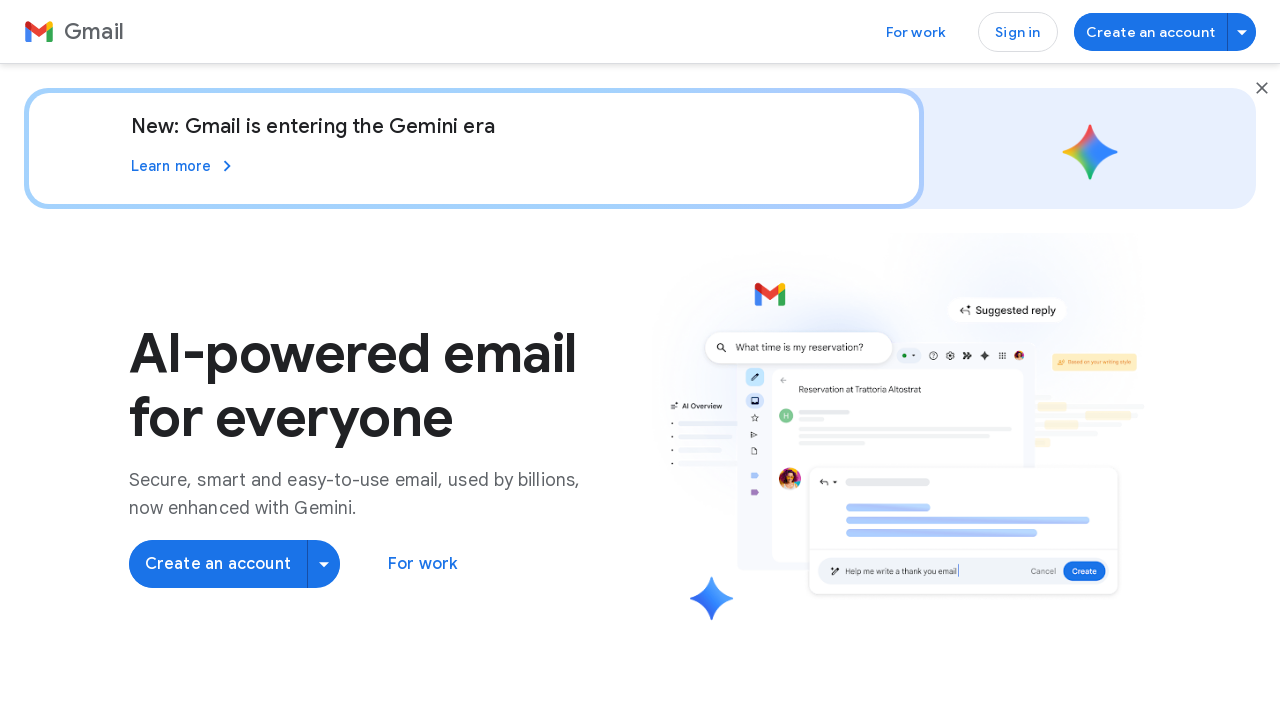

Clicked on 'Learn more' link using partial text matching at (184, 166) on text=Learn
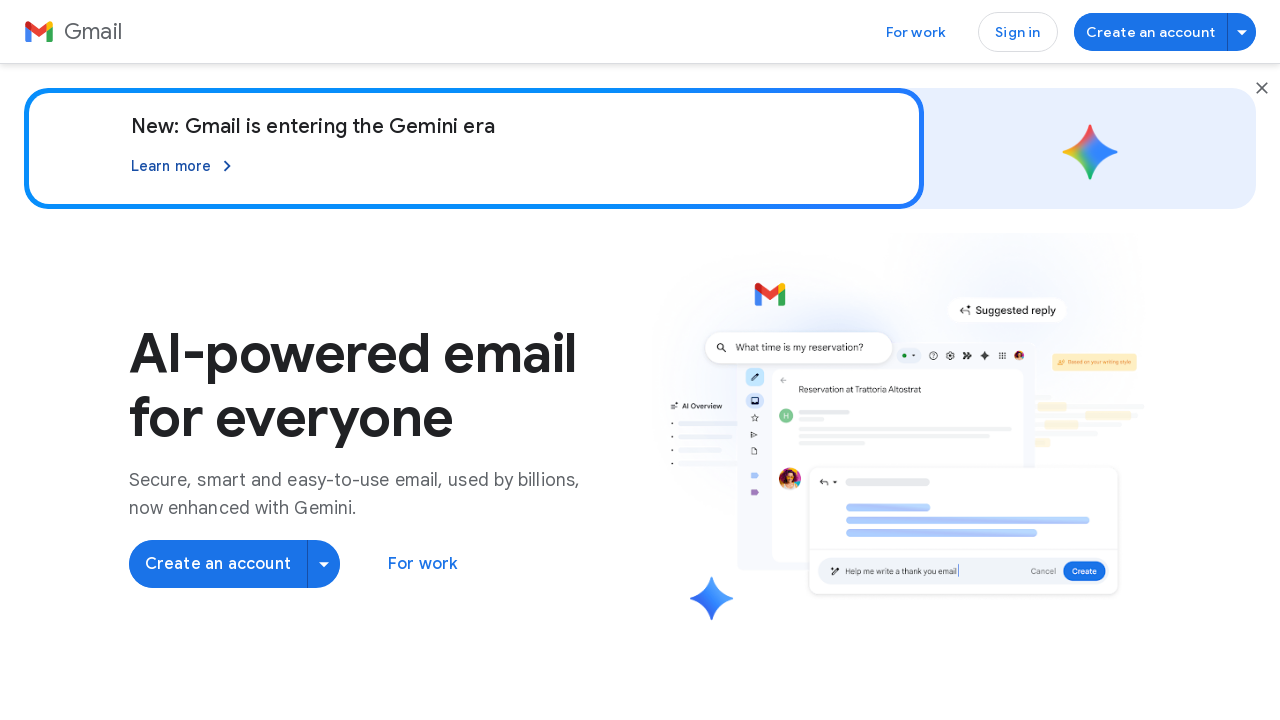

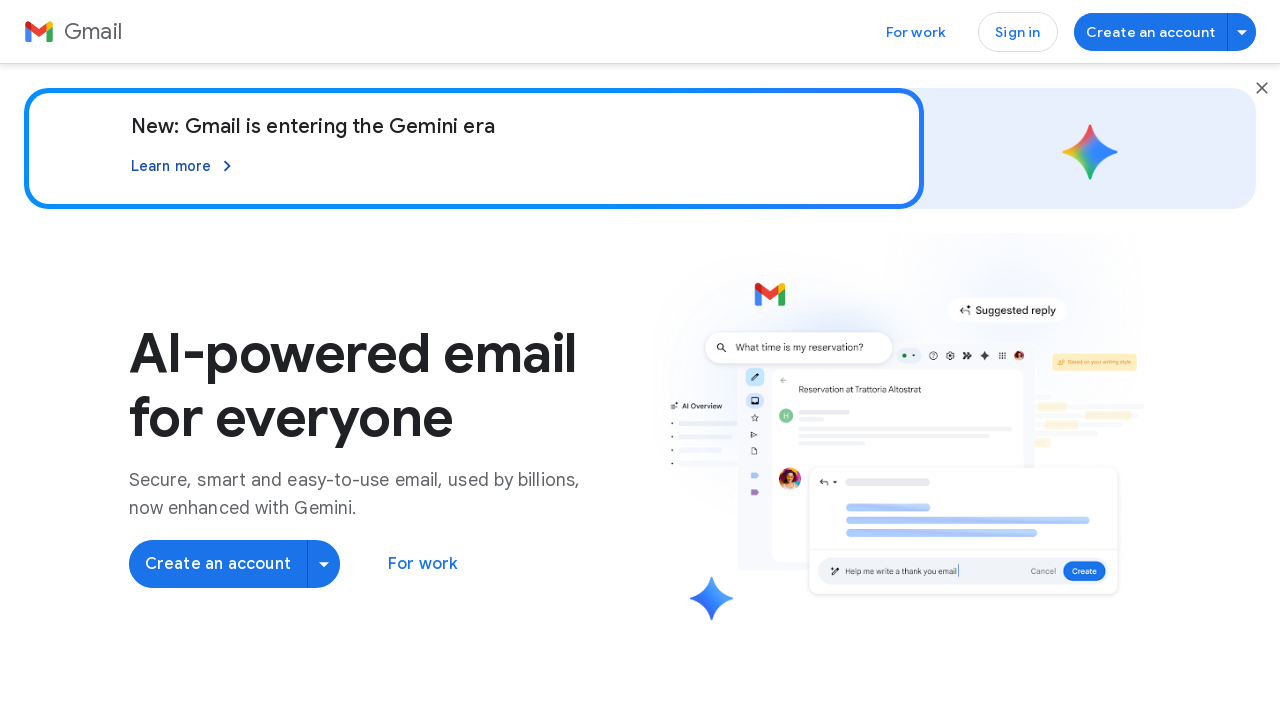